Tests contact form and verifies error message color styling

Starting URL: https://anixtd.ru/contacts.php

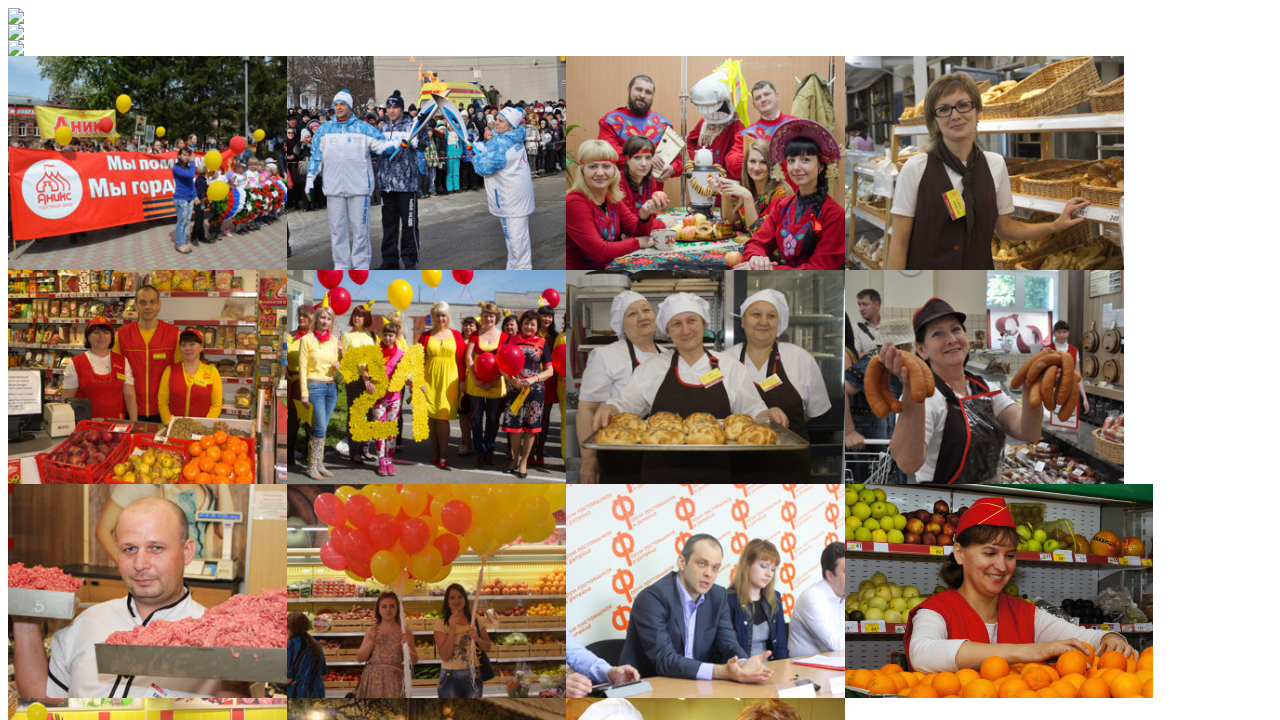

Filled user name field with 'Test Testov' on input[name='user_name']
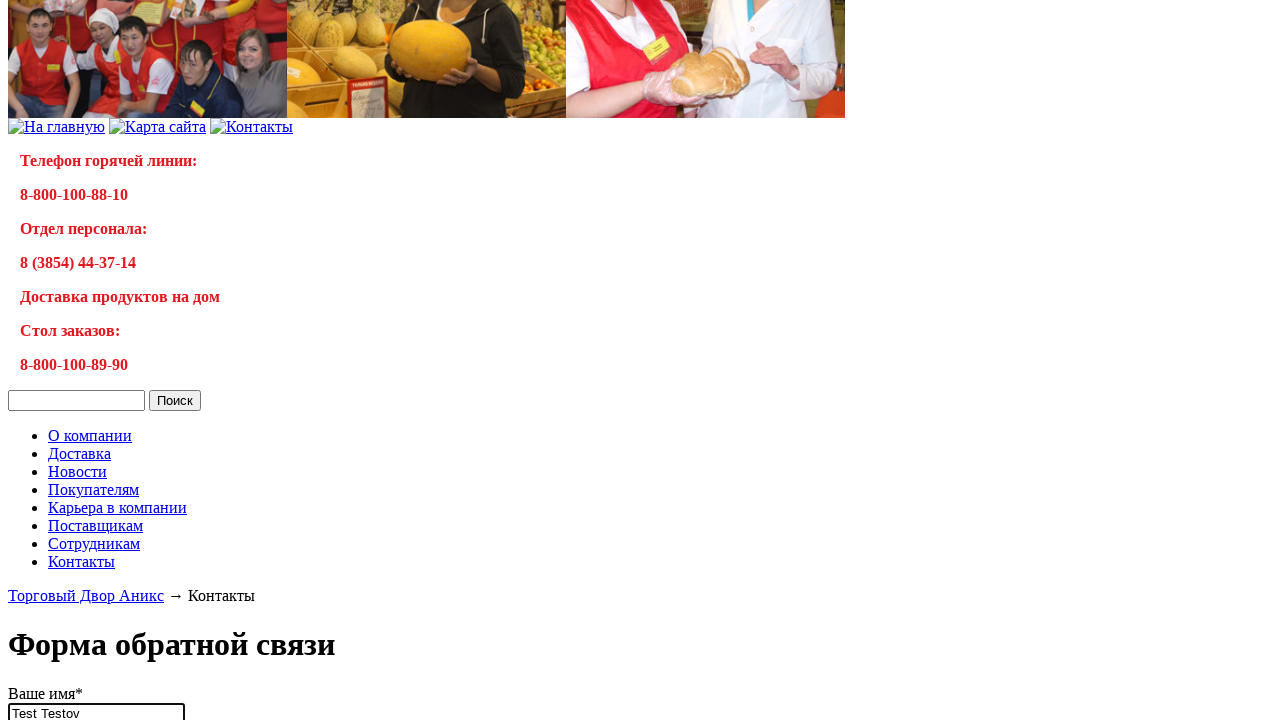

Filled email field with 'sdfvjkhb@jhbvsd.ru' on input[name='user_email']
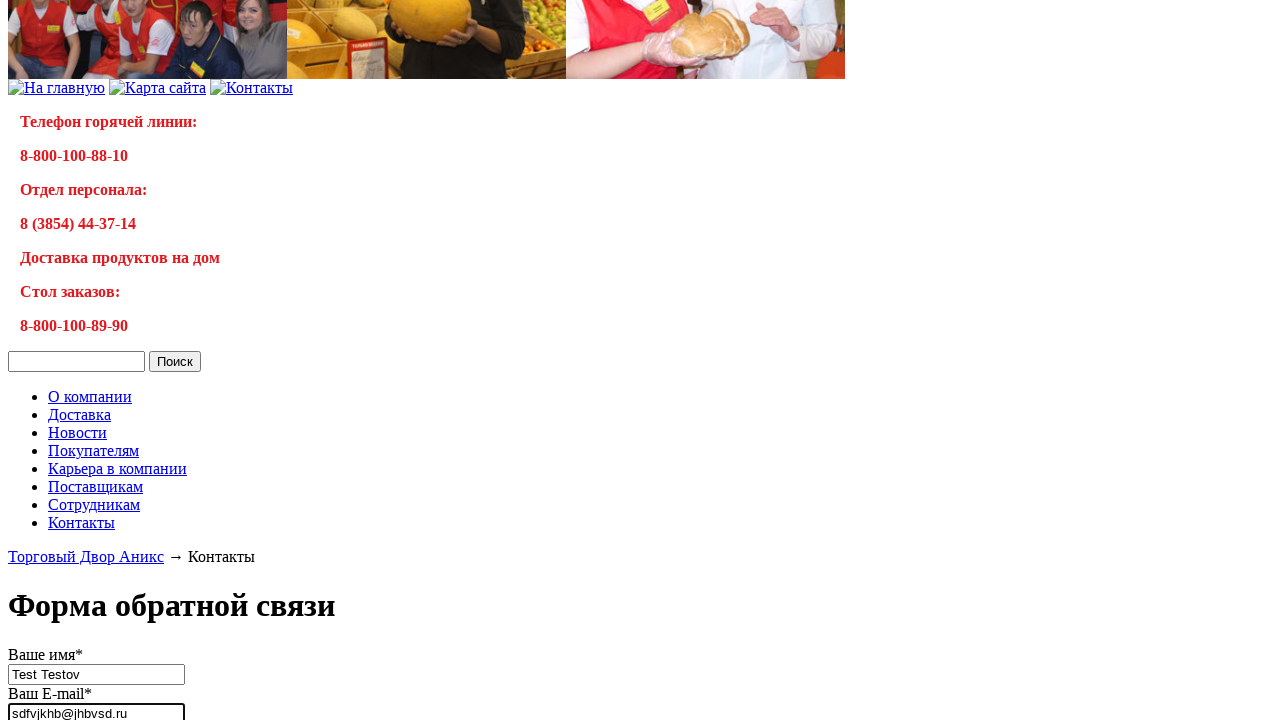

Filled message field with 'проверка связи' on textarea[name='MESSAGE']
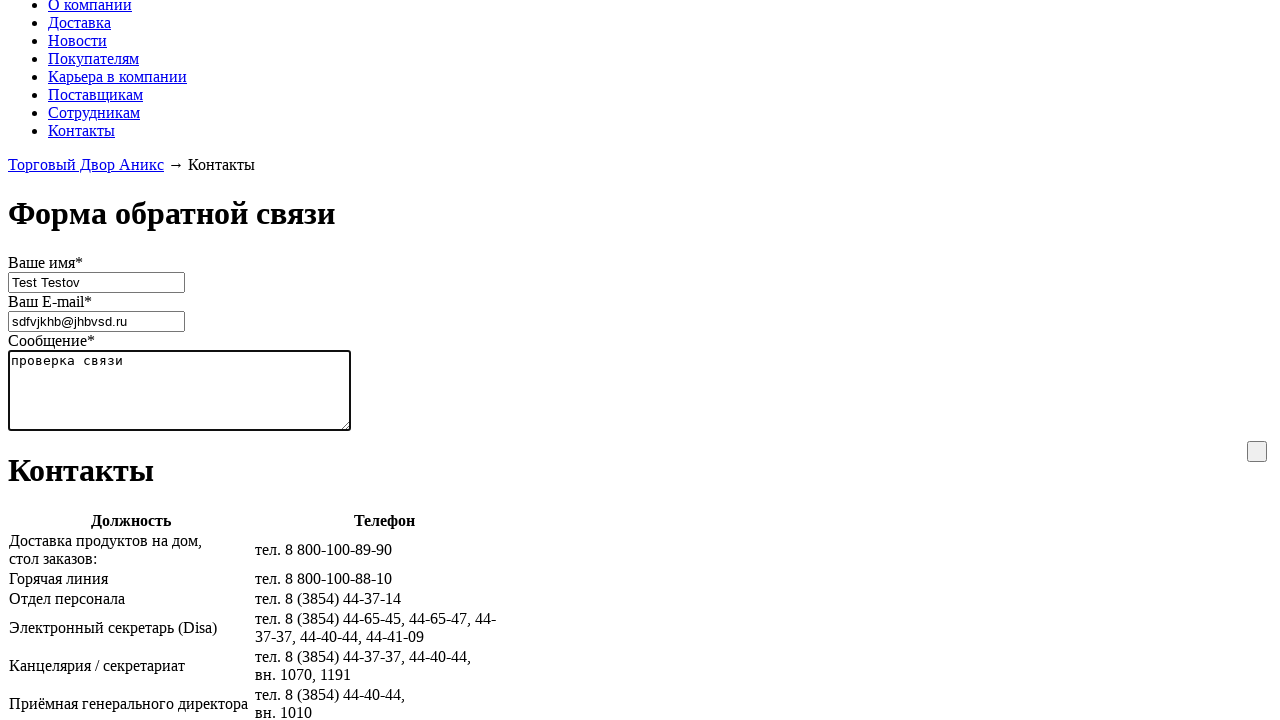

Clicked submit button to send contact form at (1257, 451) on .faq_sub
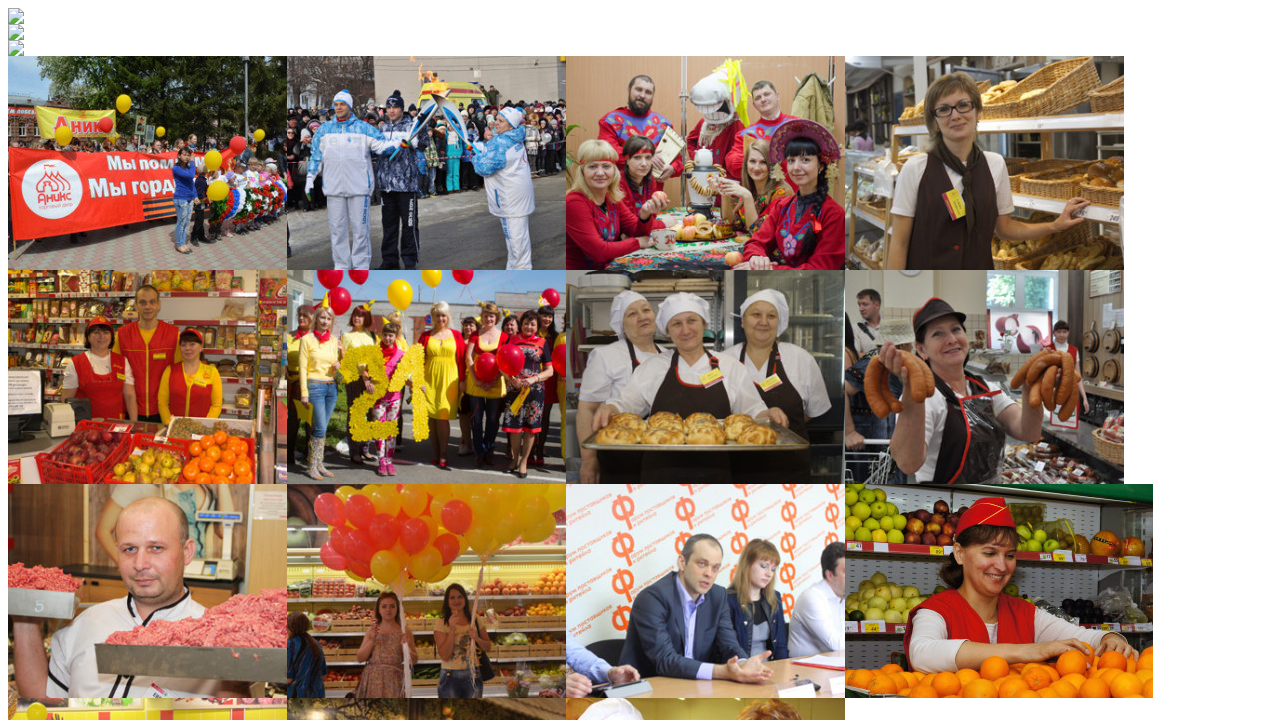

Error message appeared with class 'errortext'
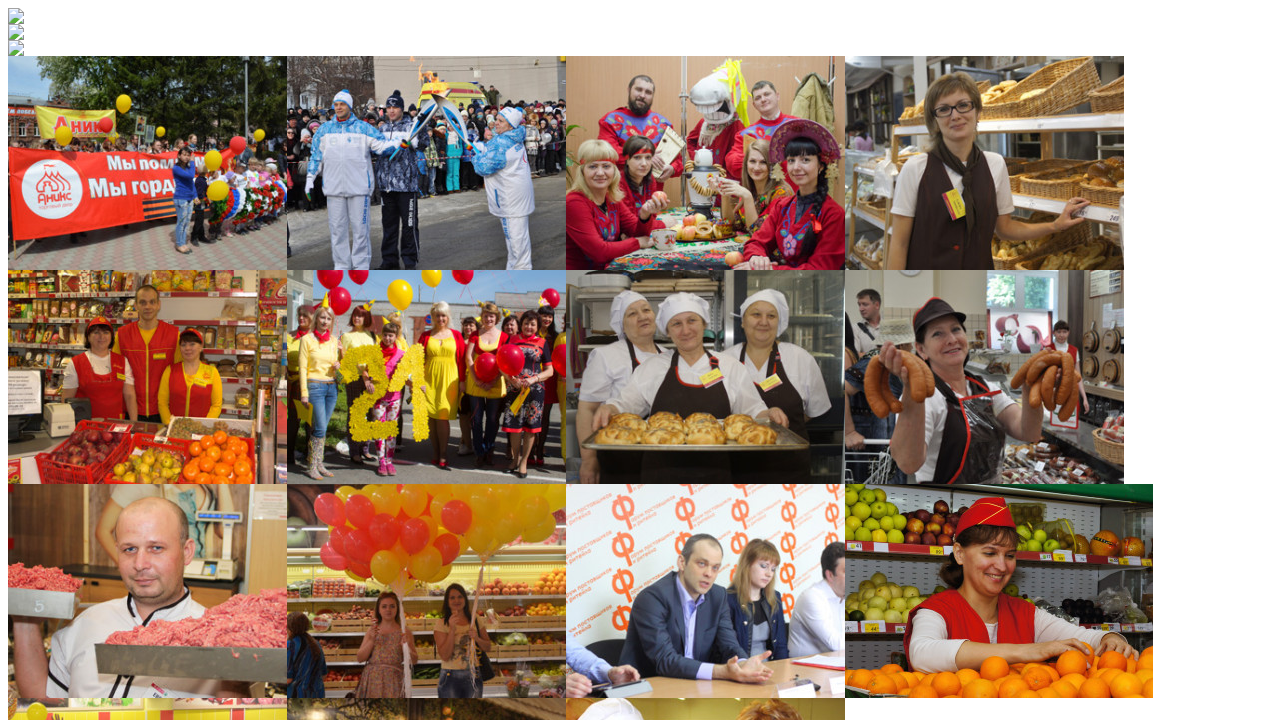

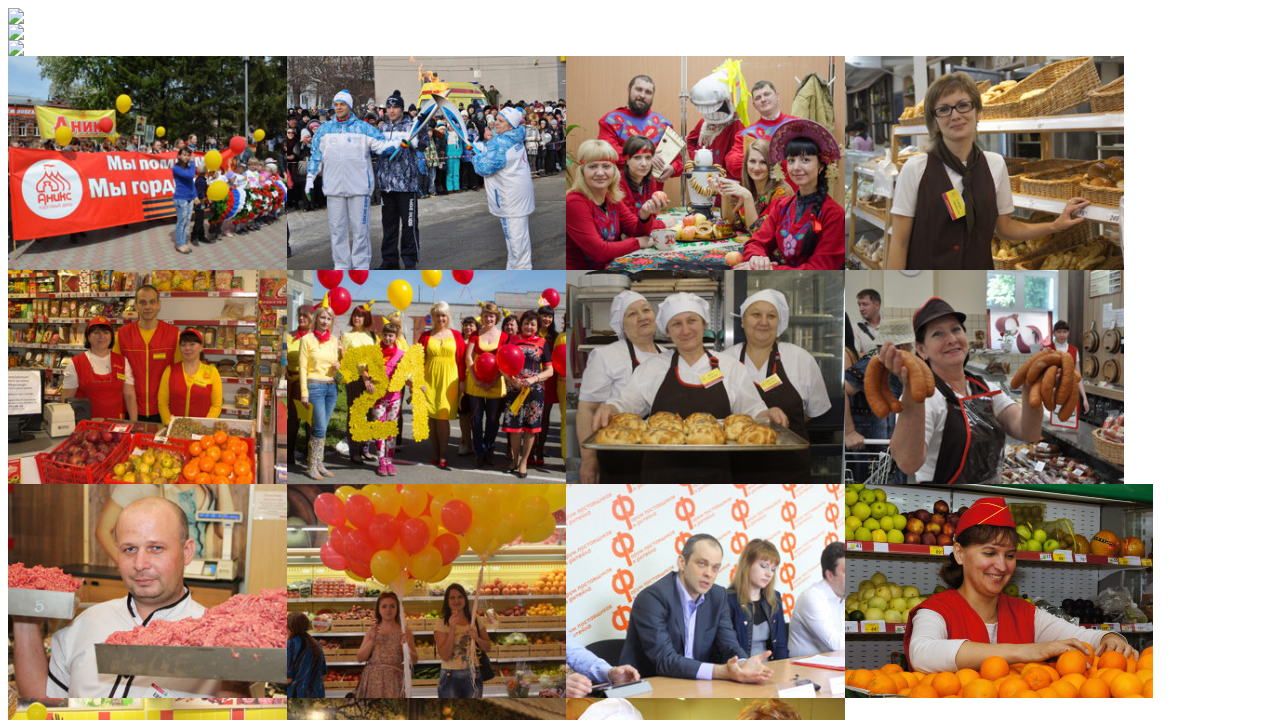